Clicks the Get User Media link under Chapter 5 and verifies navigation to the correct page

Starting URL: https://bonigarcia.dev/selenium-webdriver-java/

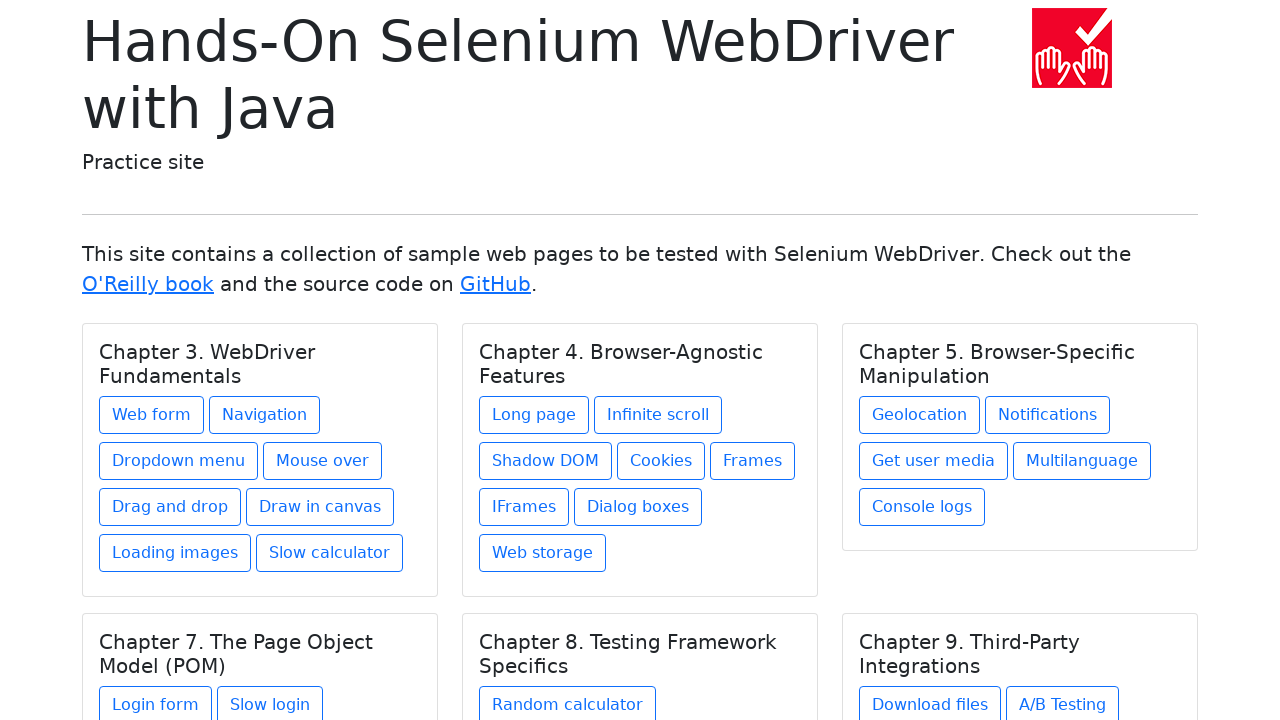

Clicked Get User Media link under Chapter 5 at (934, 461) on xpath=//h5[text()='Chapter 5. Browser-Specific Manipulation']/../a[contains(@hre
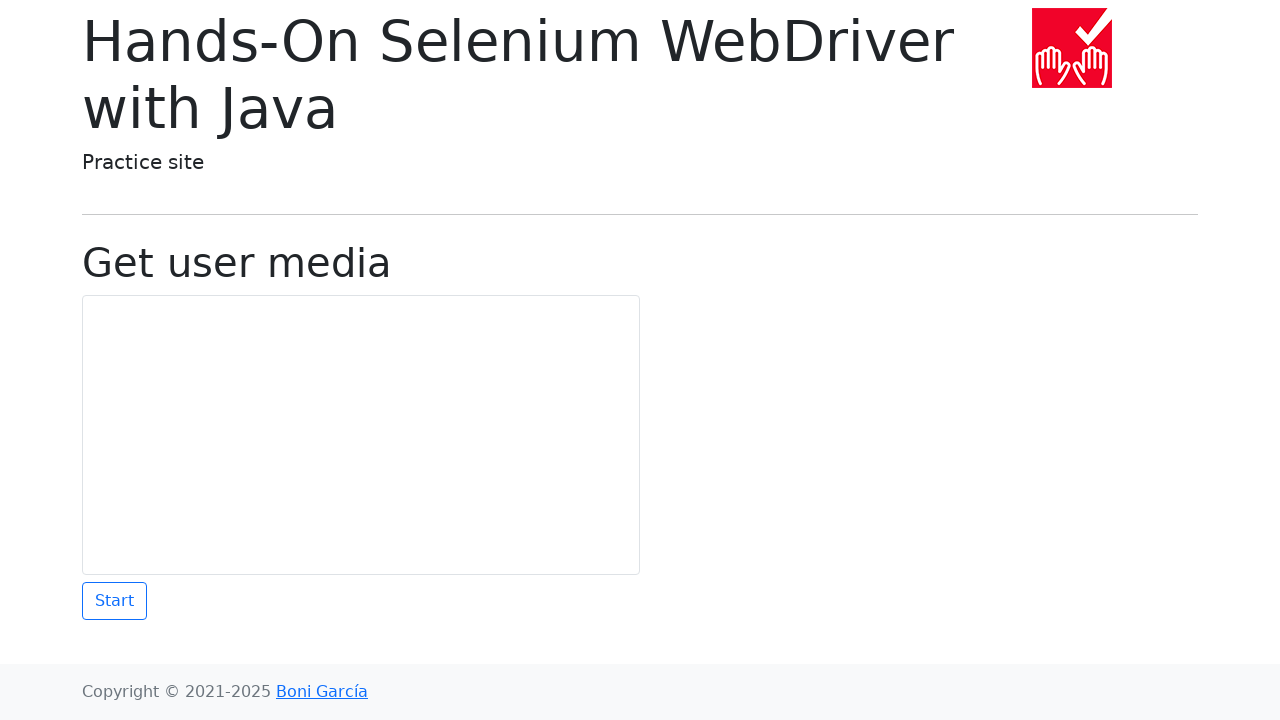

Waited for page title element to load
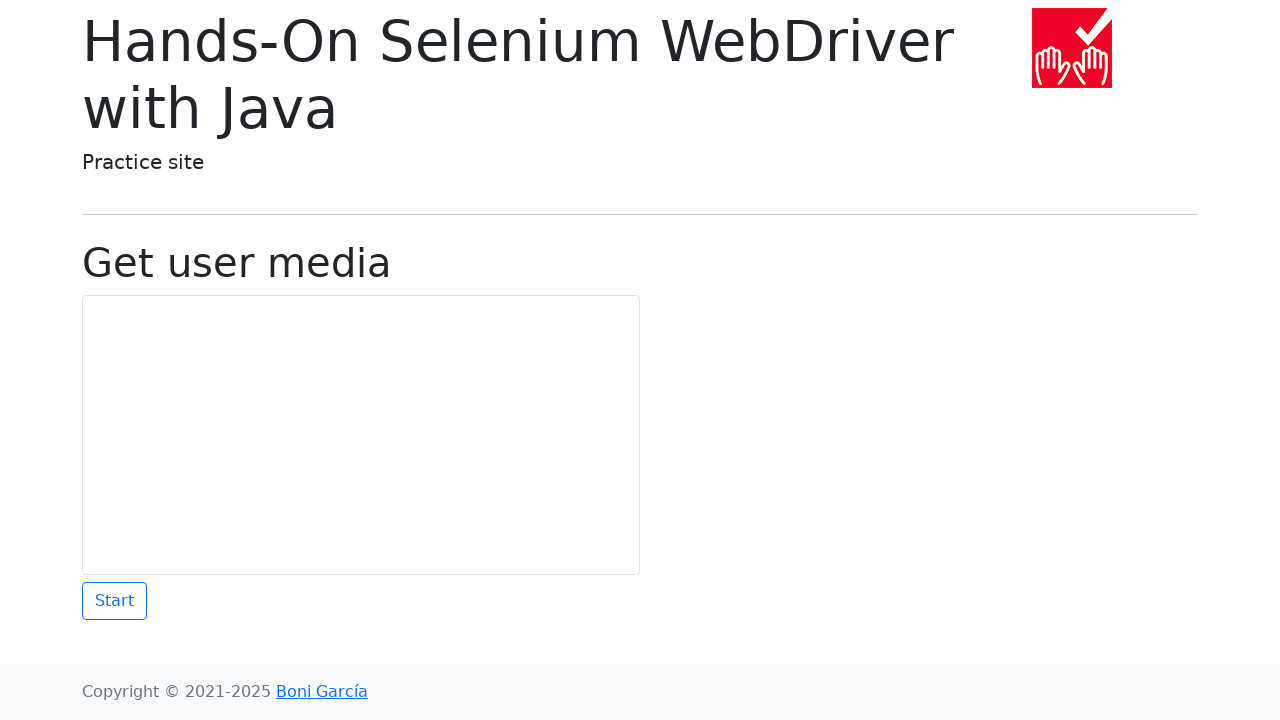

Located the page title element
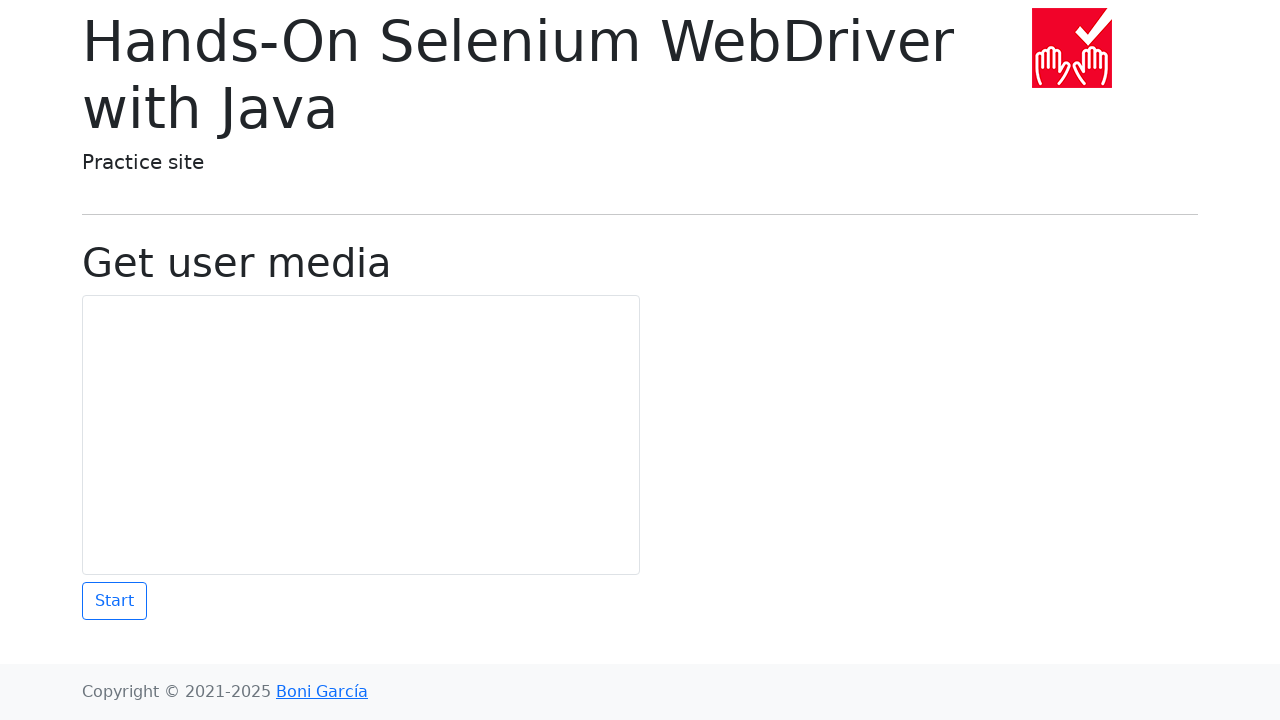

Verified navigation to correct URL: https://bonigarcia.dev/selenium-webdriver-java/get-user-media.html
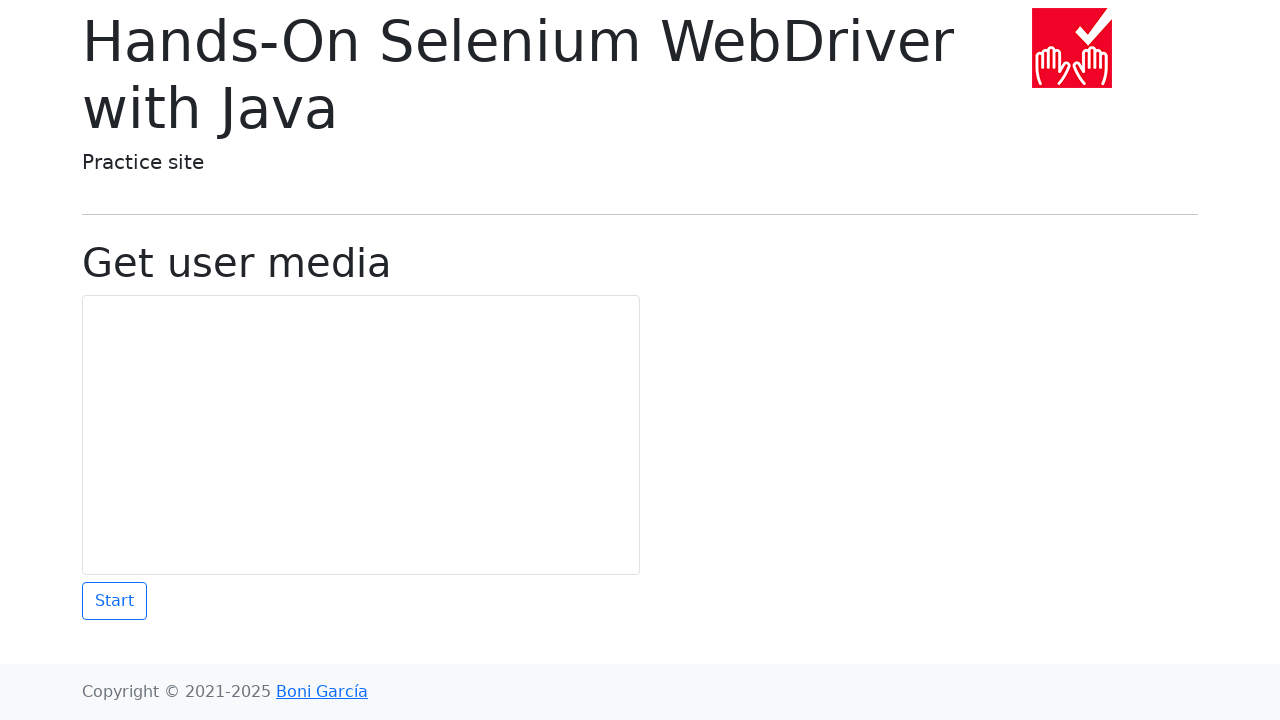

Verified page title is 'Get user media'
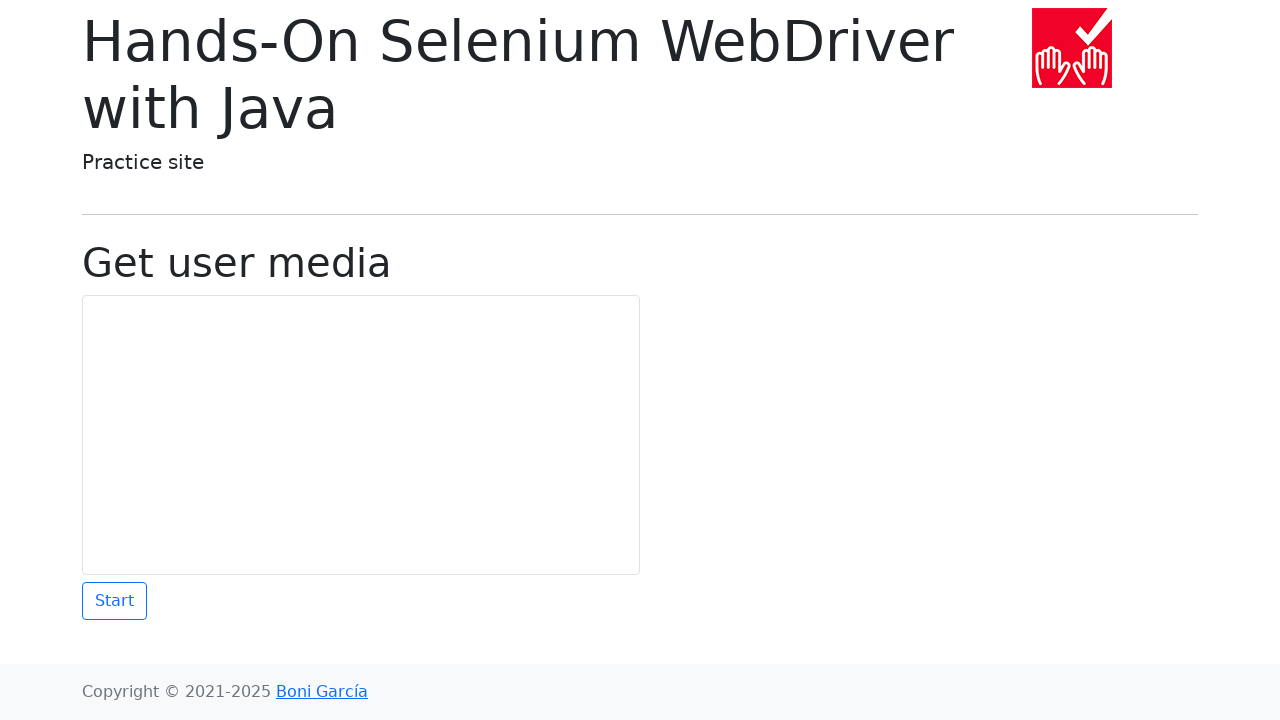

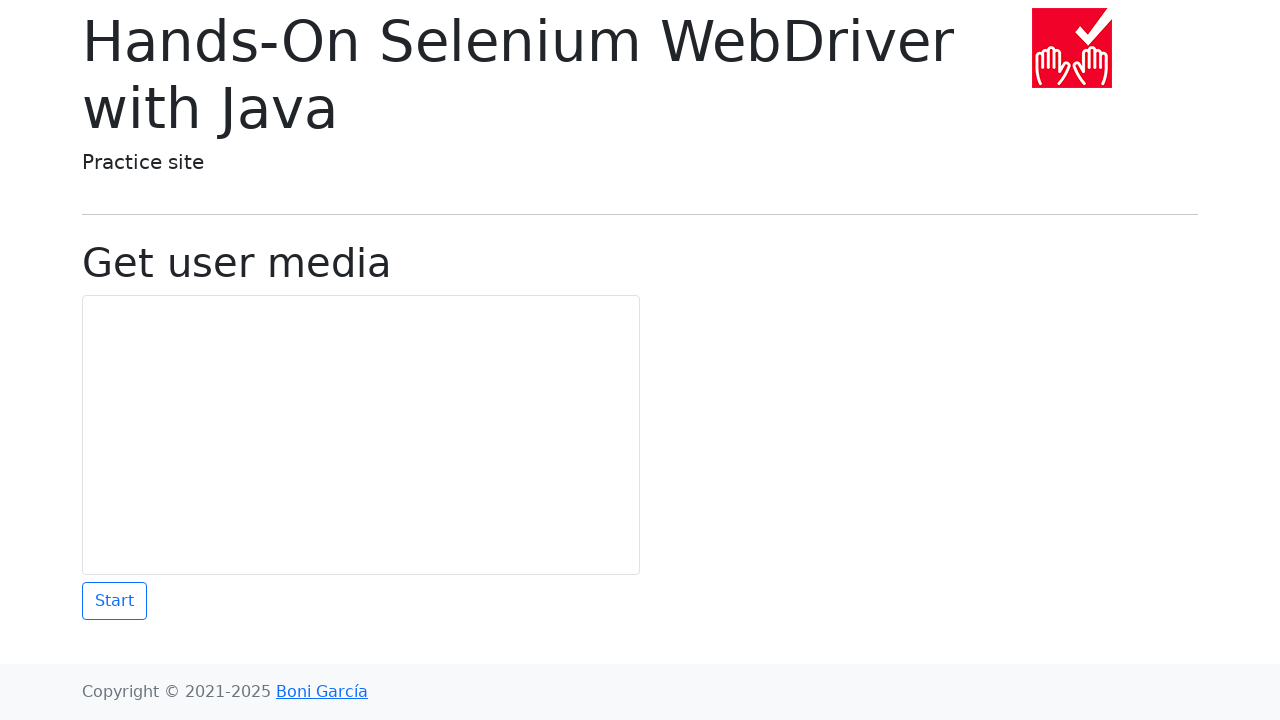